Tests various JavaScript alert types on demoqa.com by navigating to the Alerts page and interacting with simple alerts, timed alerts, confirmation dialogs, and prompt dialogs.

Starting URL: https://demoqa.com/

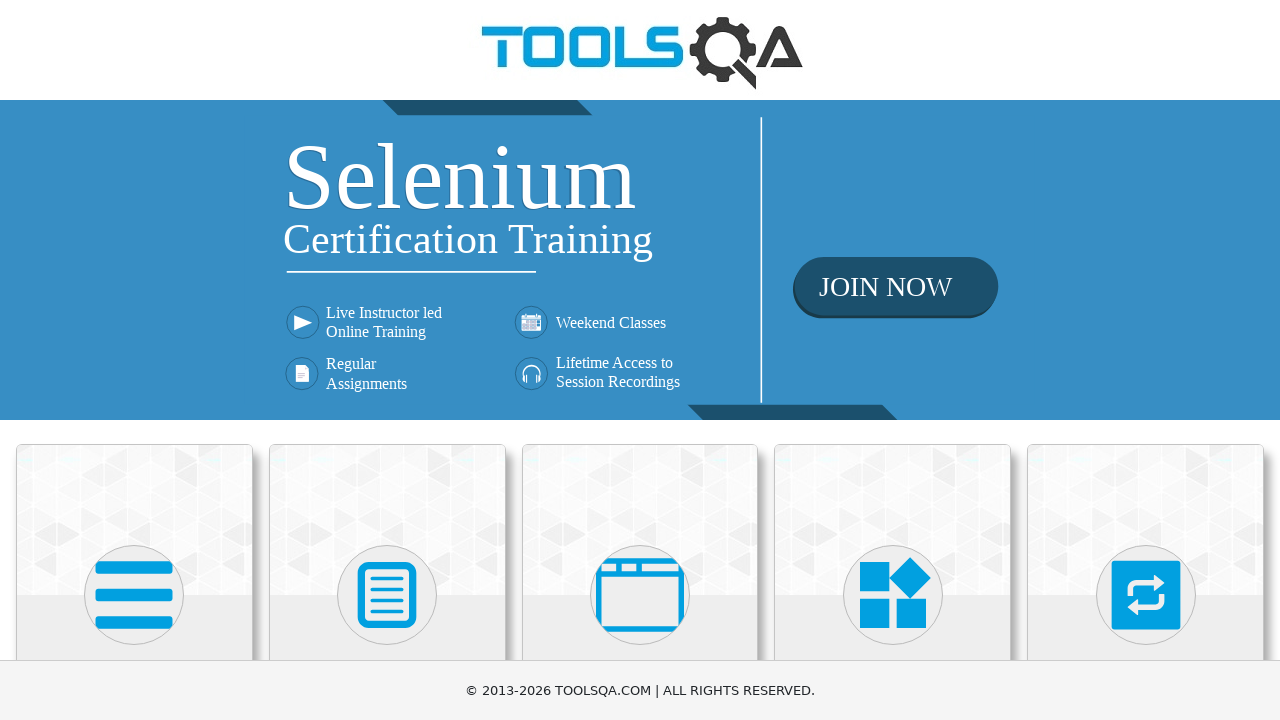

Clicked on 'Alerts, Frame & Windows' menu card at (640, 360) on xpath=//h5[text()='Alerts, Frame & Windows']
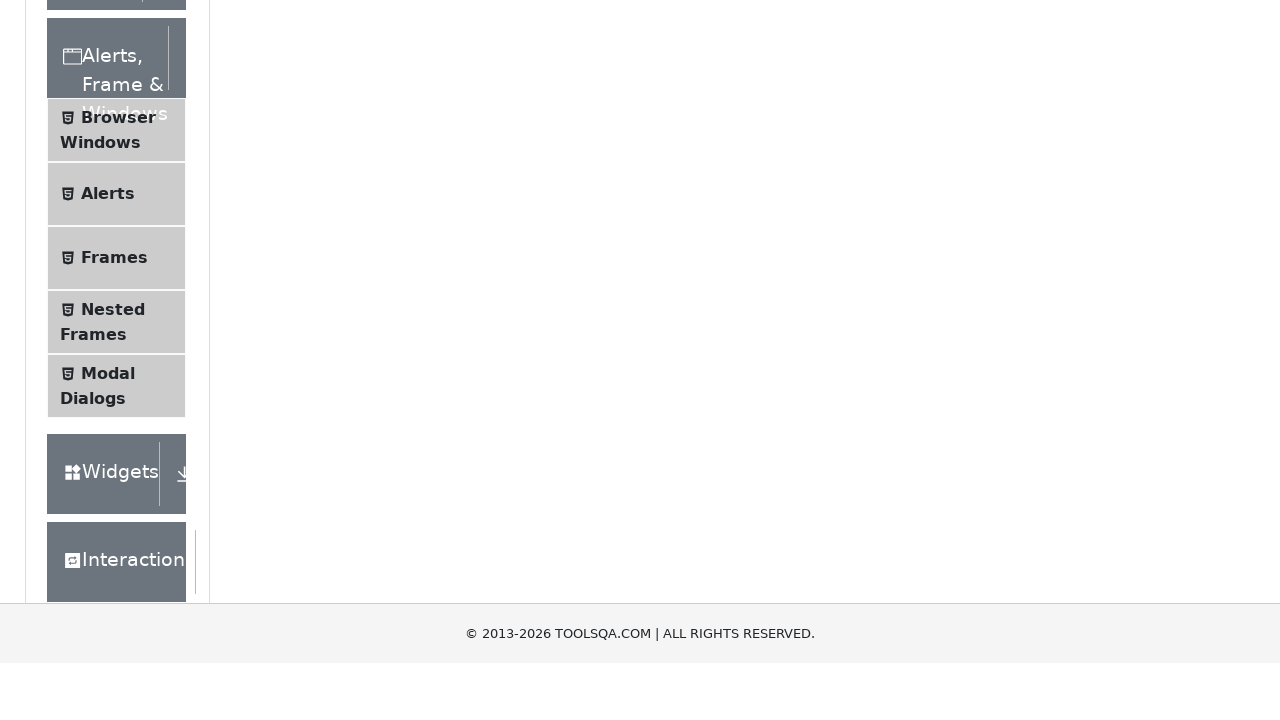

Clicked on 'Alerts' submenu at (108, 501) on xpath=//span[text()='Alerts']
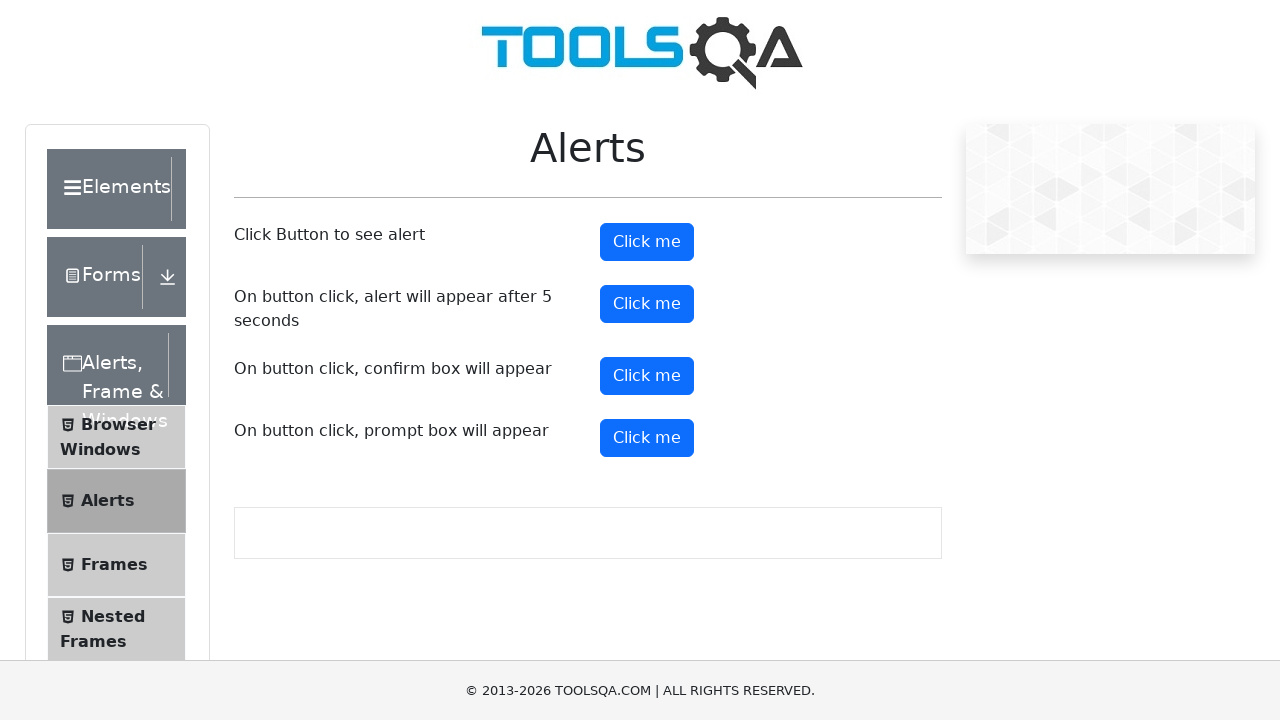

Alerts page loaded - alert button is visible
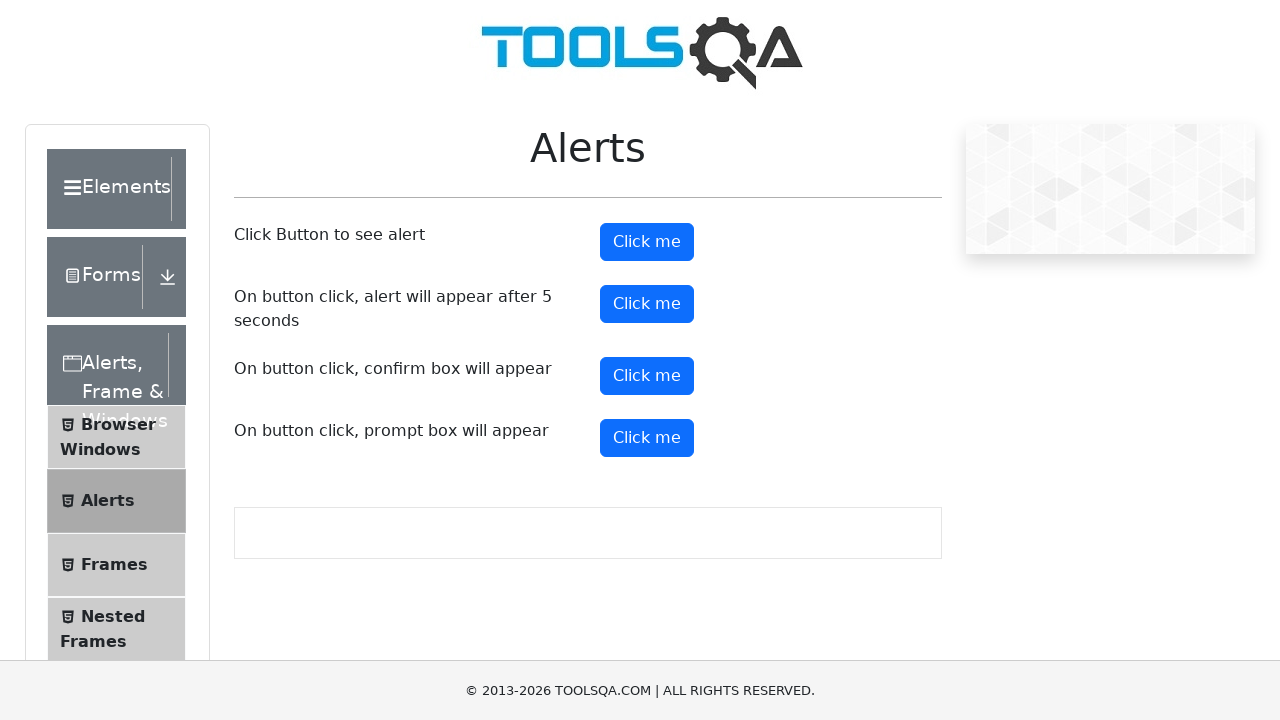

Clicked first alert button at (647, 242) on #alertButton
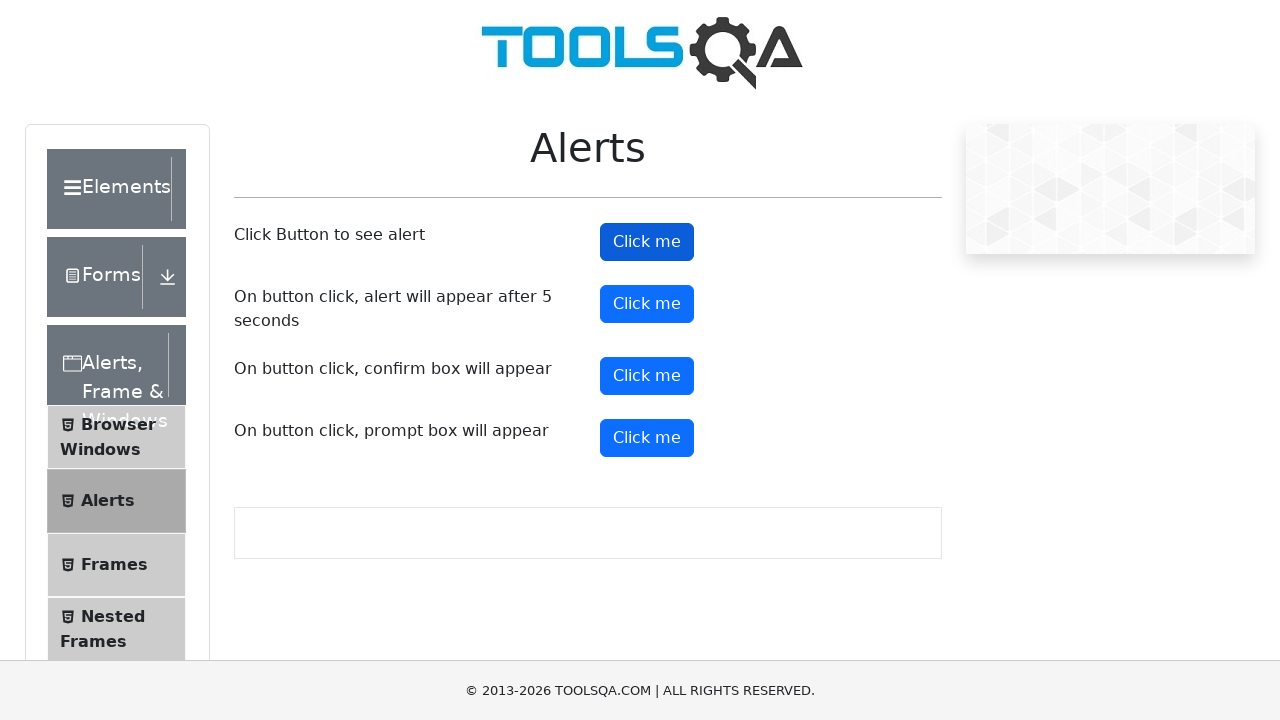

Set up dialog handler to accept alerts
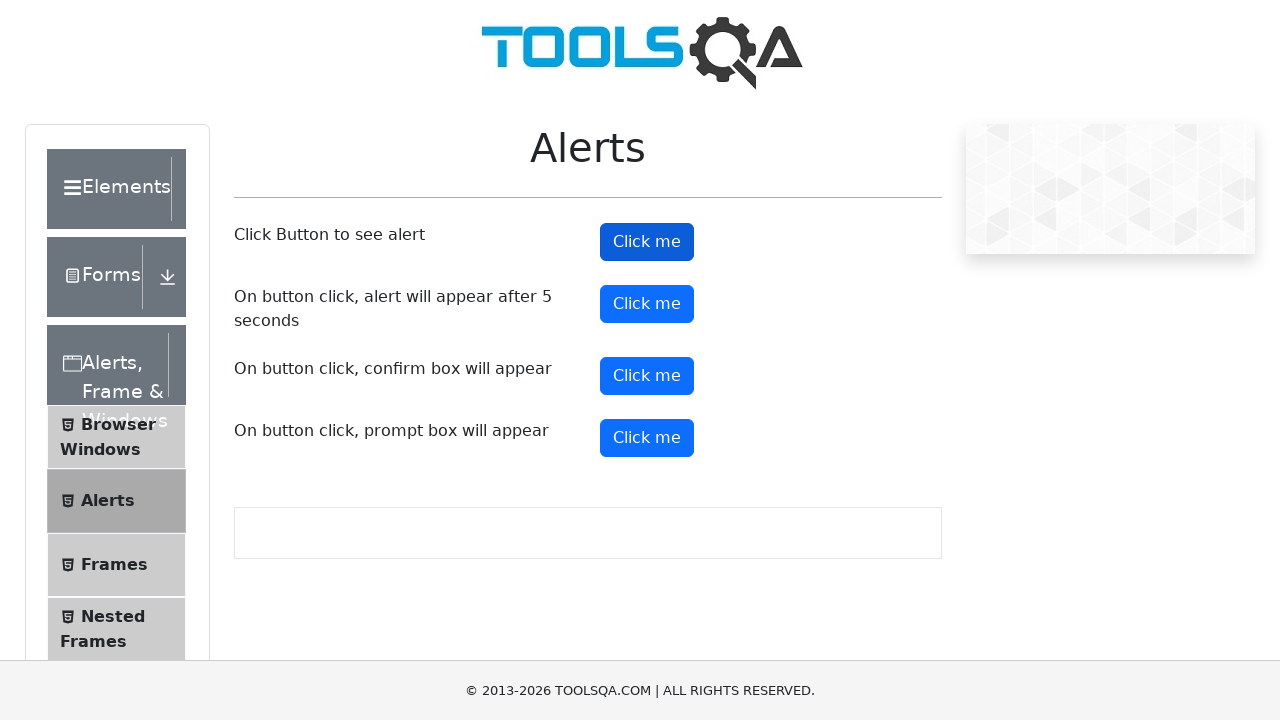

Waited 500ms for simple alert to be processed
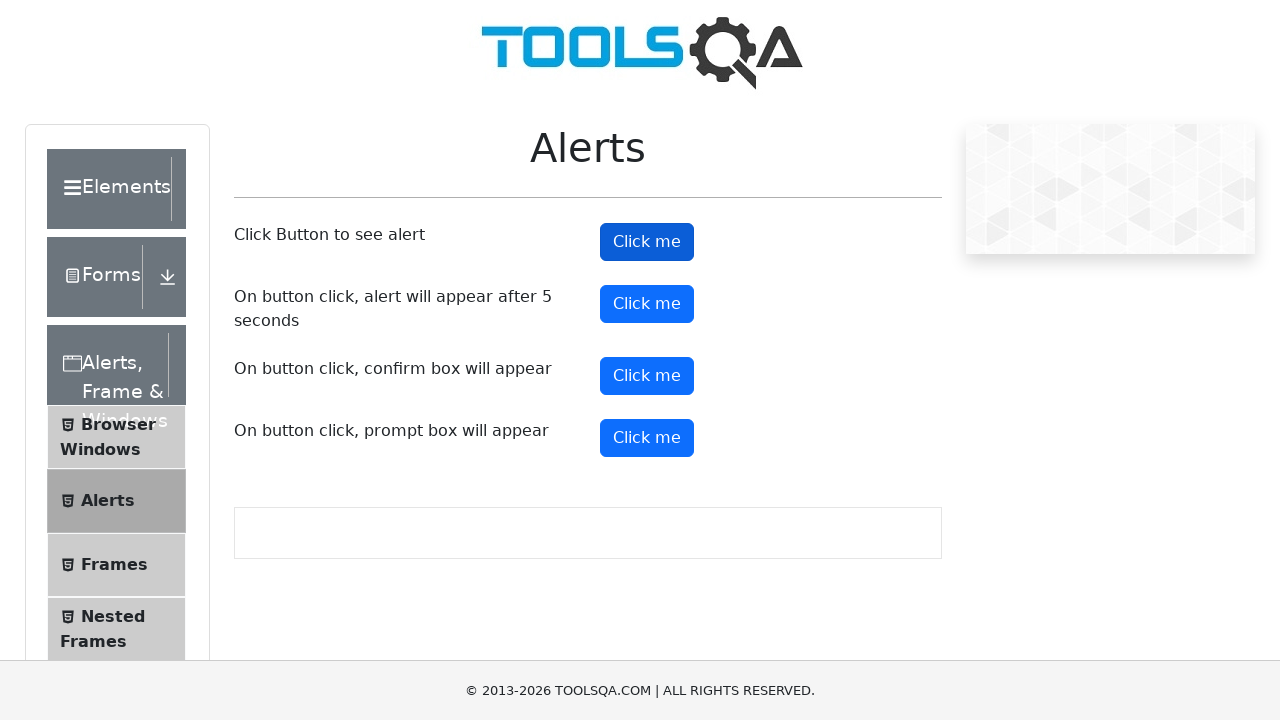

Clicked timed alert button at (647, 304) on #timerAlertButton
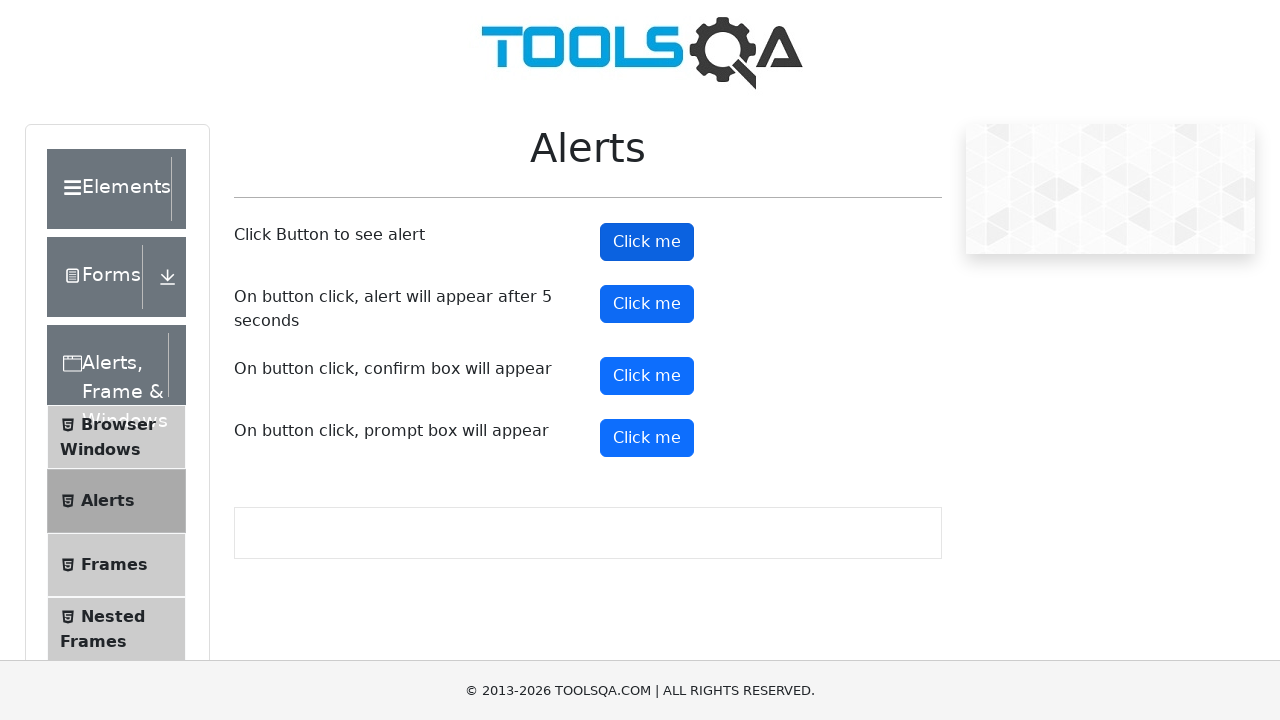

Timed alert appeared and was accepted
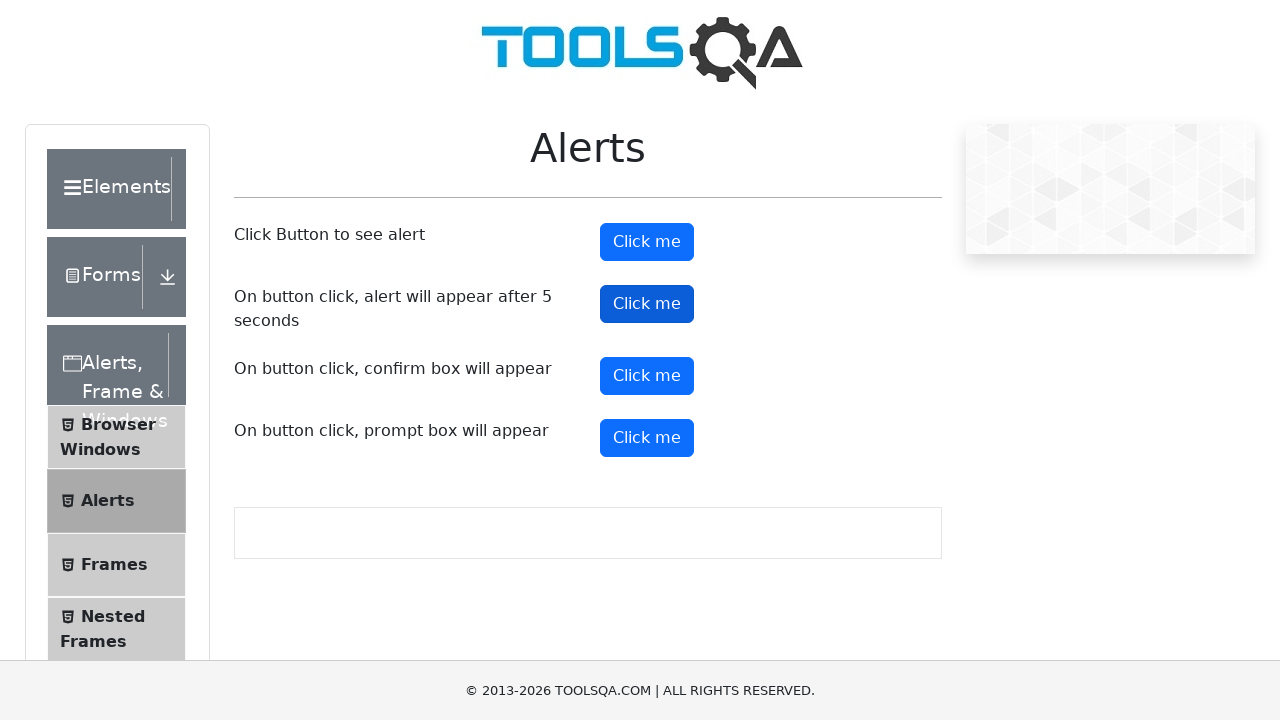

Clicked confirmation dialog button at (647, 376) on #confirmButton
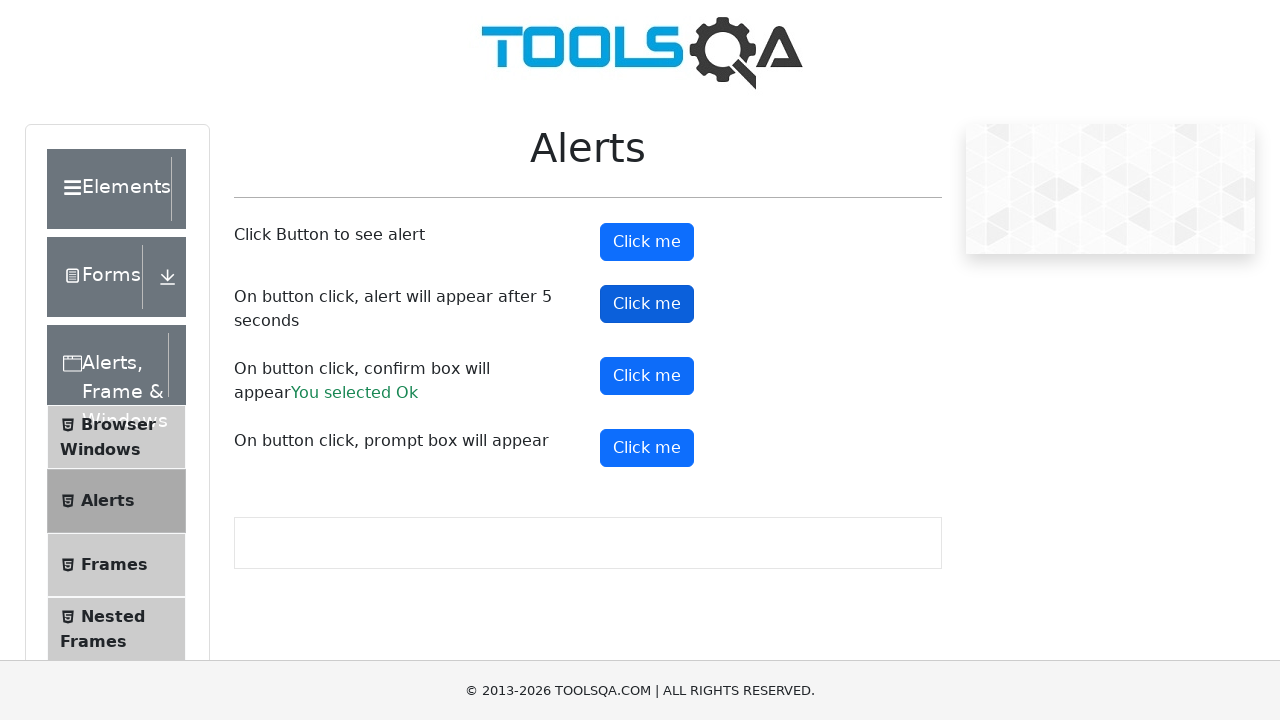

Waited 500ms for confirmation dialog to be processed
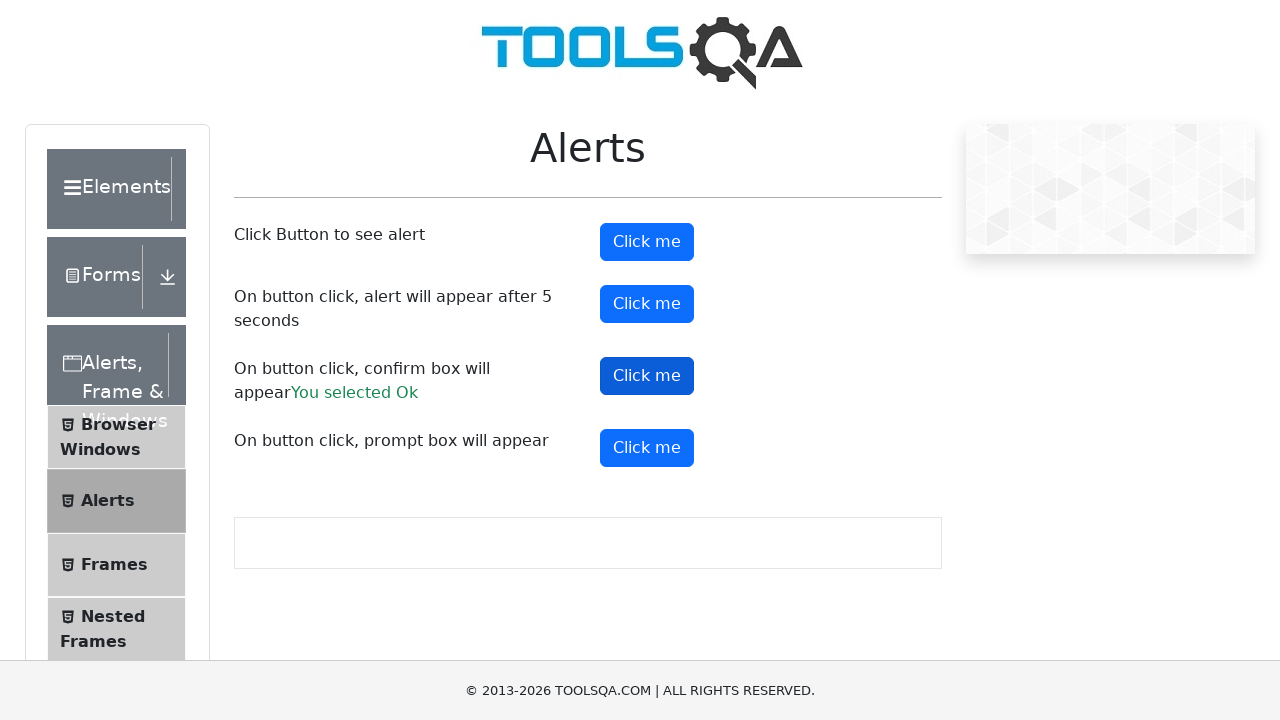

Clicked prompt dialog button at (647, 448) on #promtButton
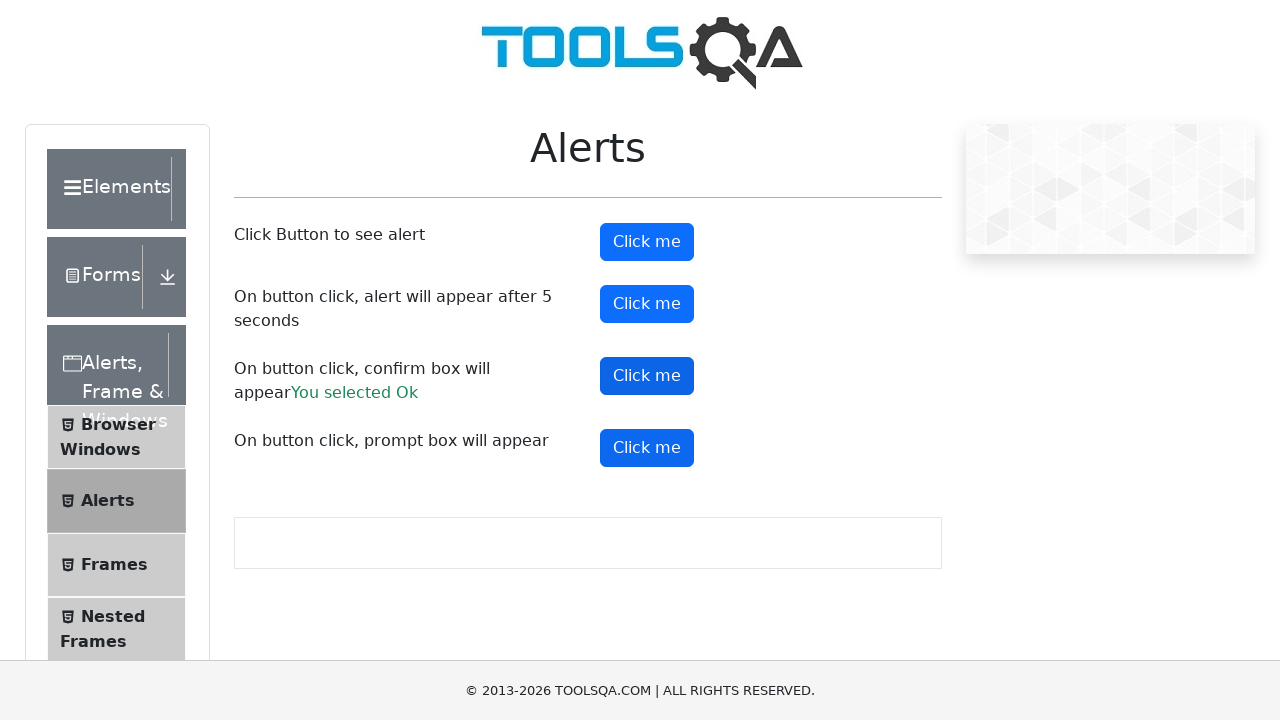

Waited 500ms for prompt dialog to be processed
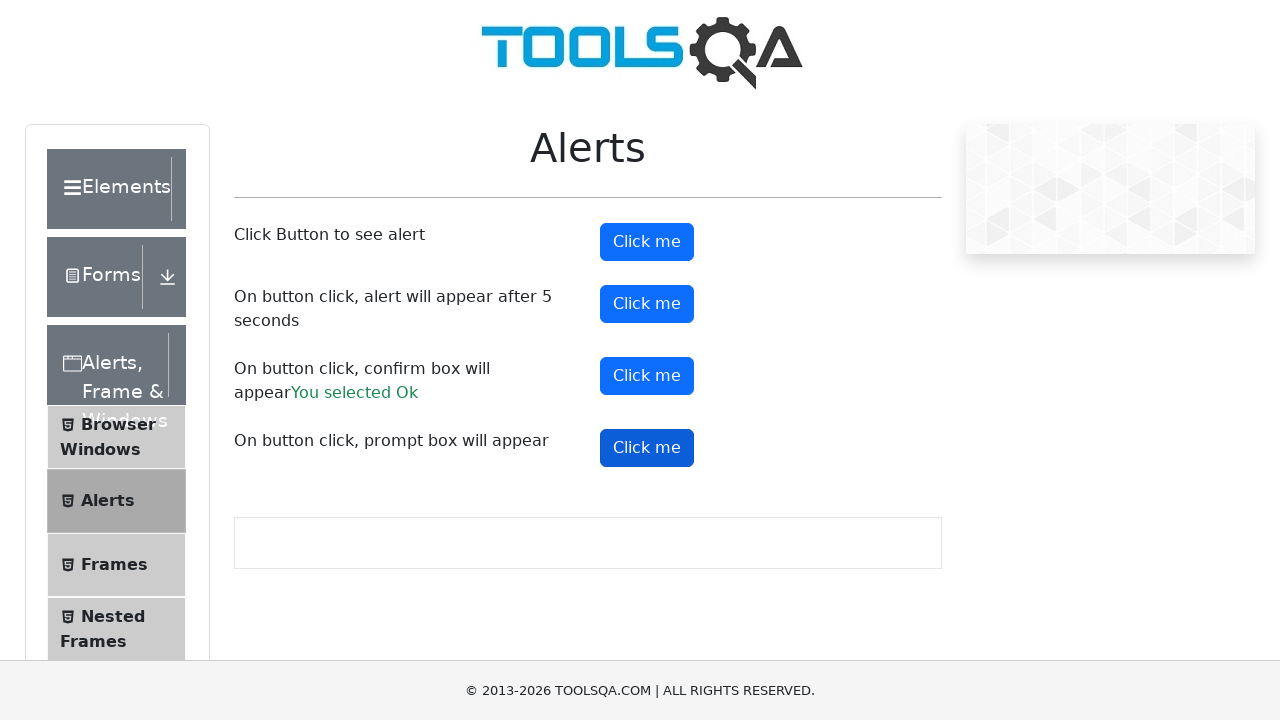

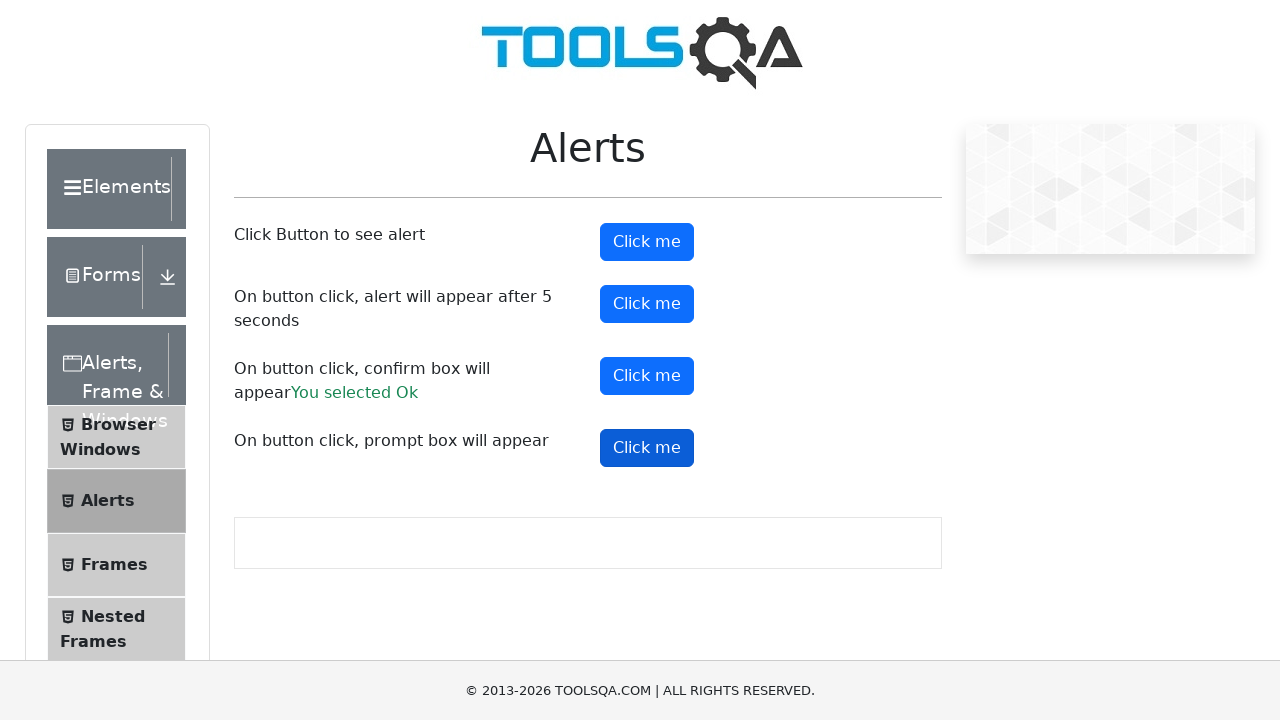